Navigates to the DEMOQA text-box page and fills the Full Name field with a name

Starting URL: https://demoqa.com/text-box

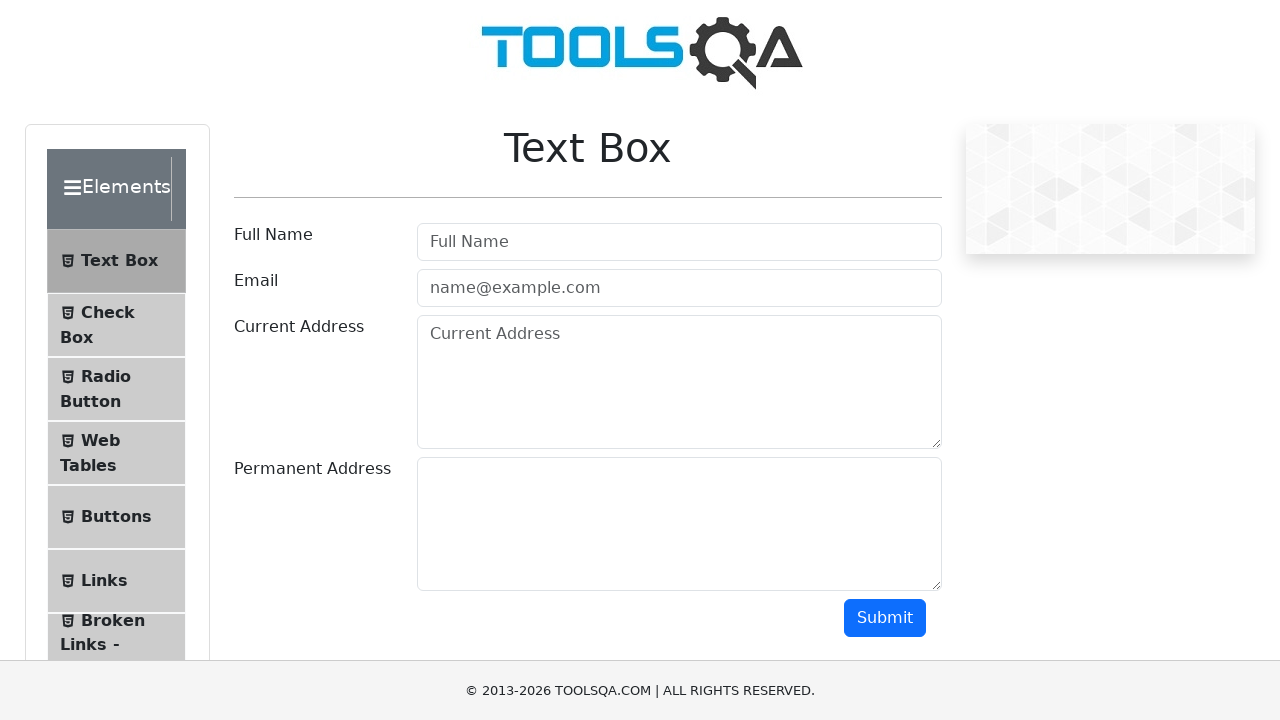

Navigated to DEMOQA text-box page
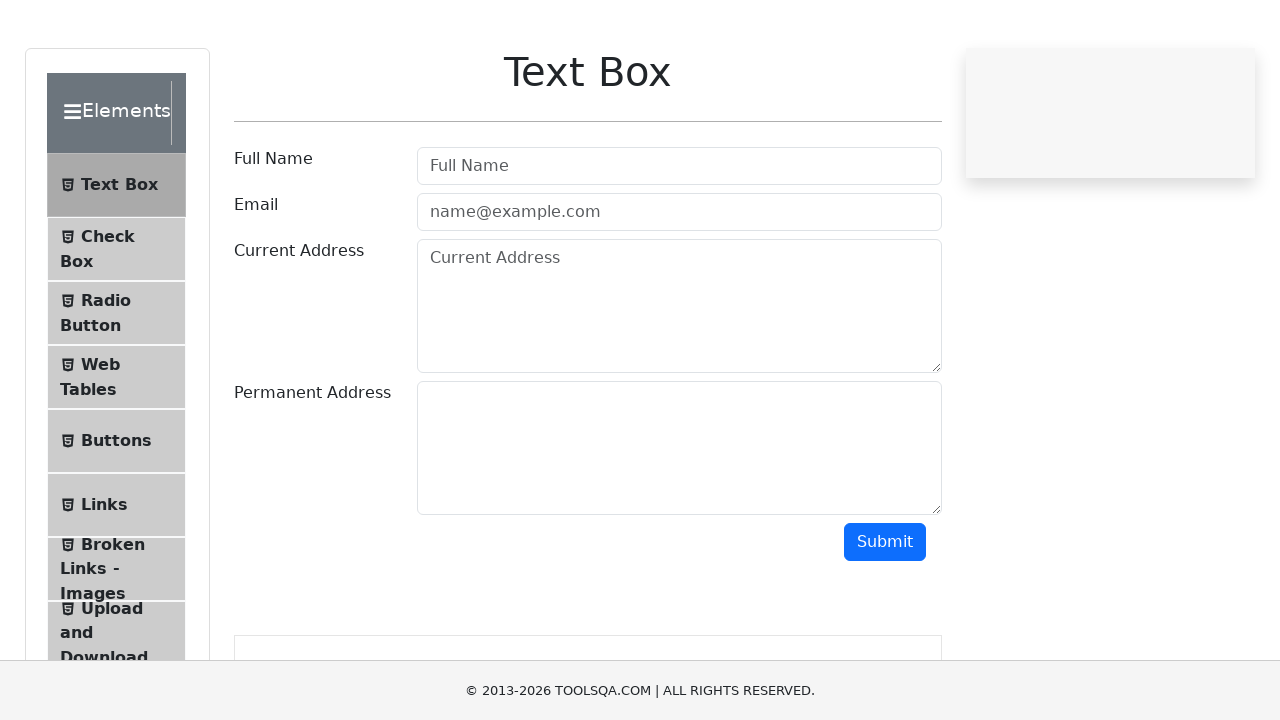

Filled Full Name field with 'Juan Cruz' on #userName
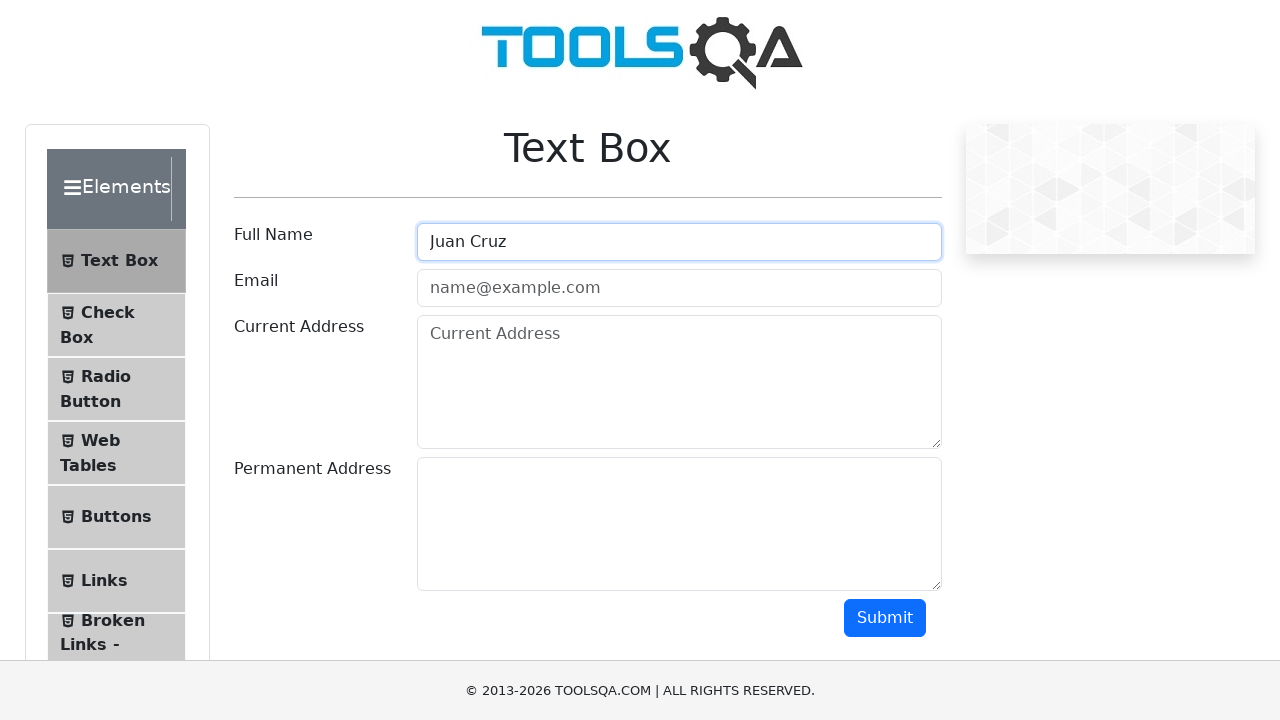

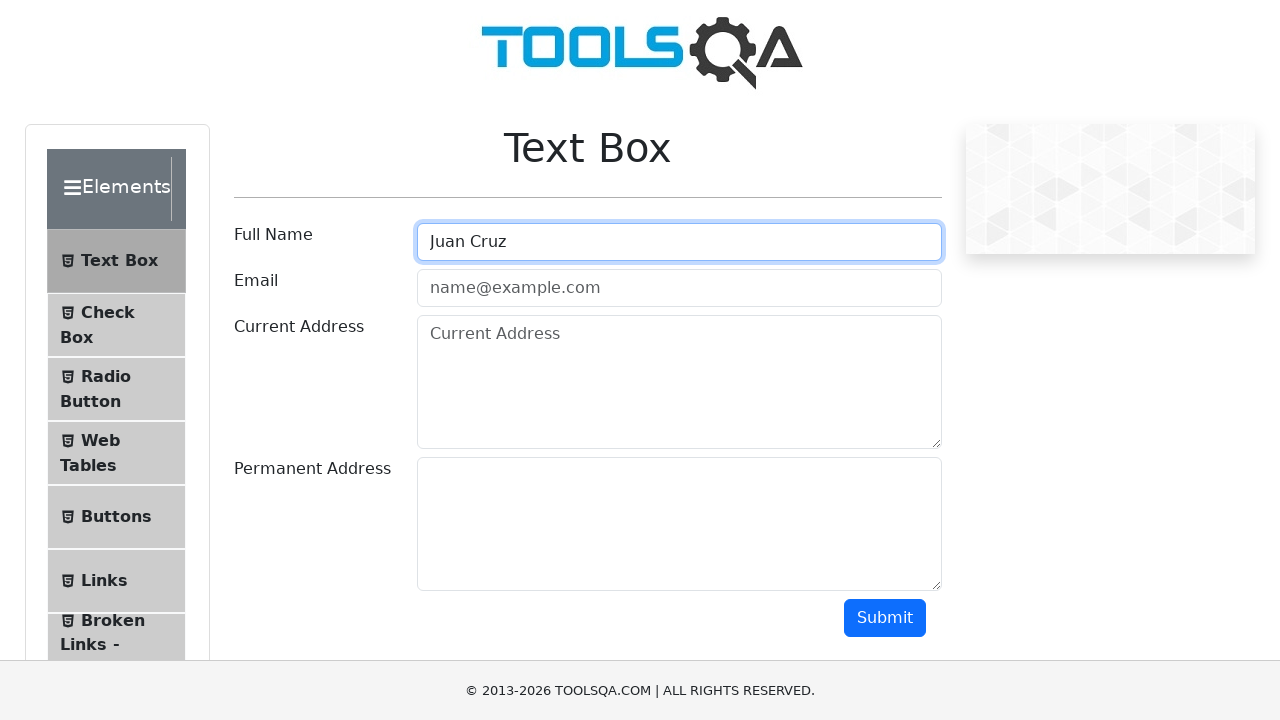